Tests checkbox functionality on an HTML forms tutorial page by locating all checkboxes within a specific table and clicking each one that is not already selected.

Starting URL: http://www.echoecho.com/htmlforms09.htm

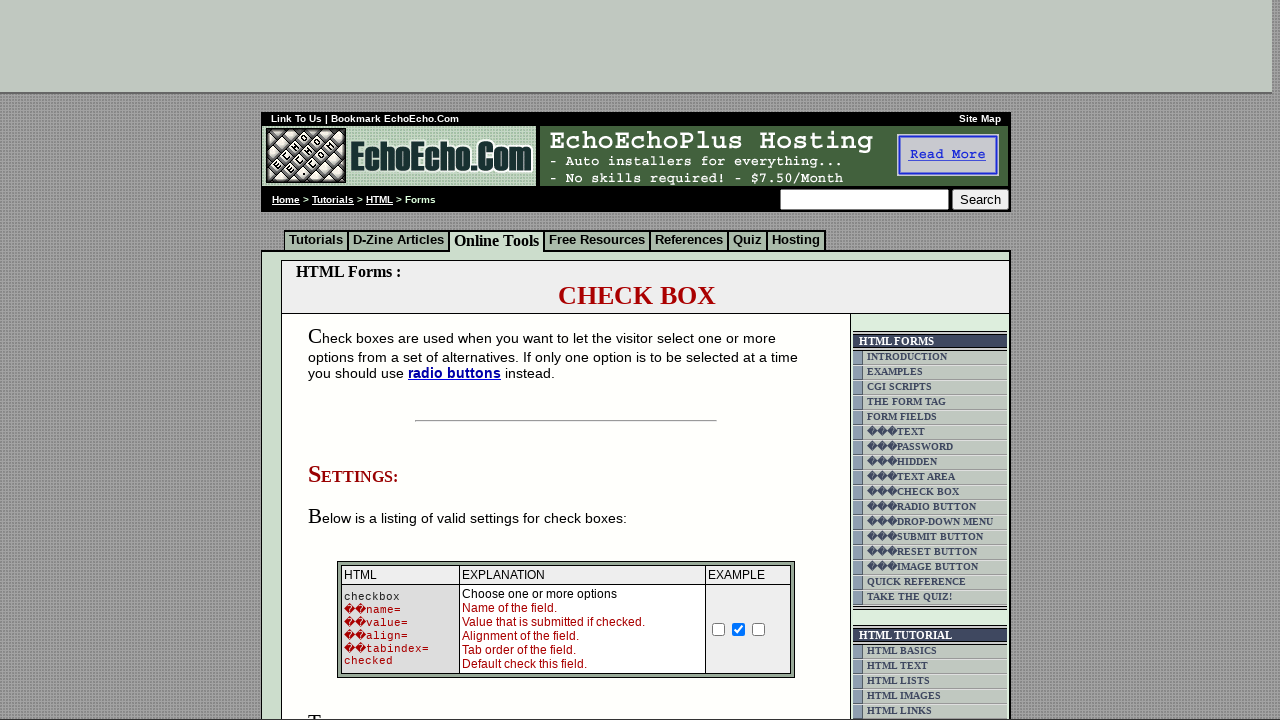

Waited for checkbox container table to load
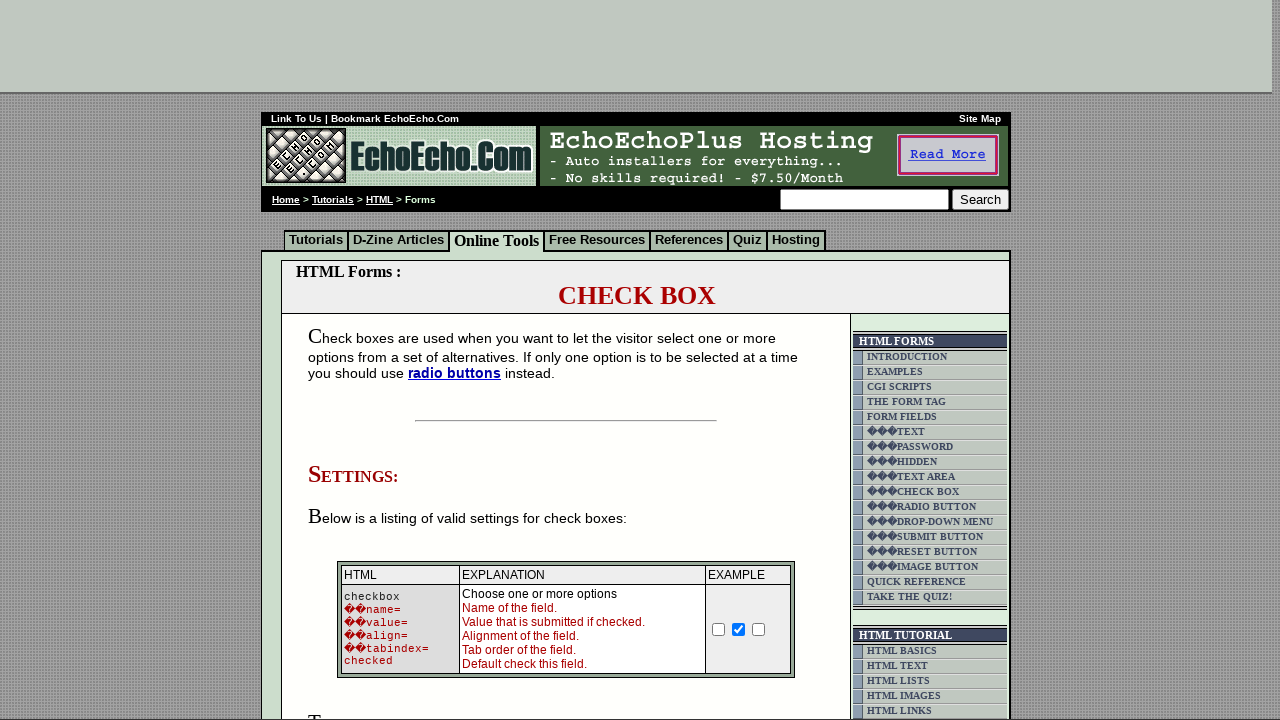

Located checkbox container block
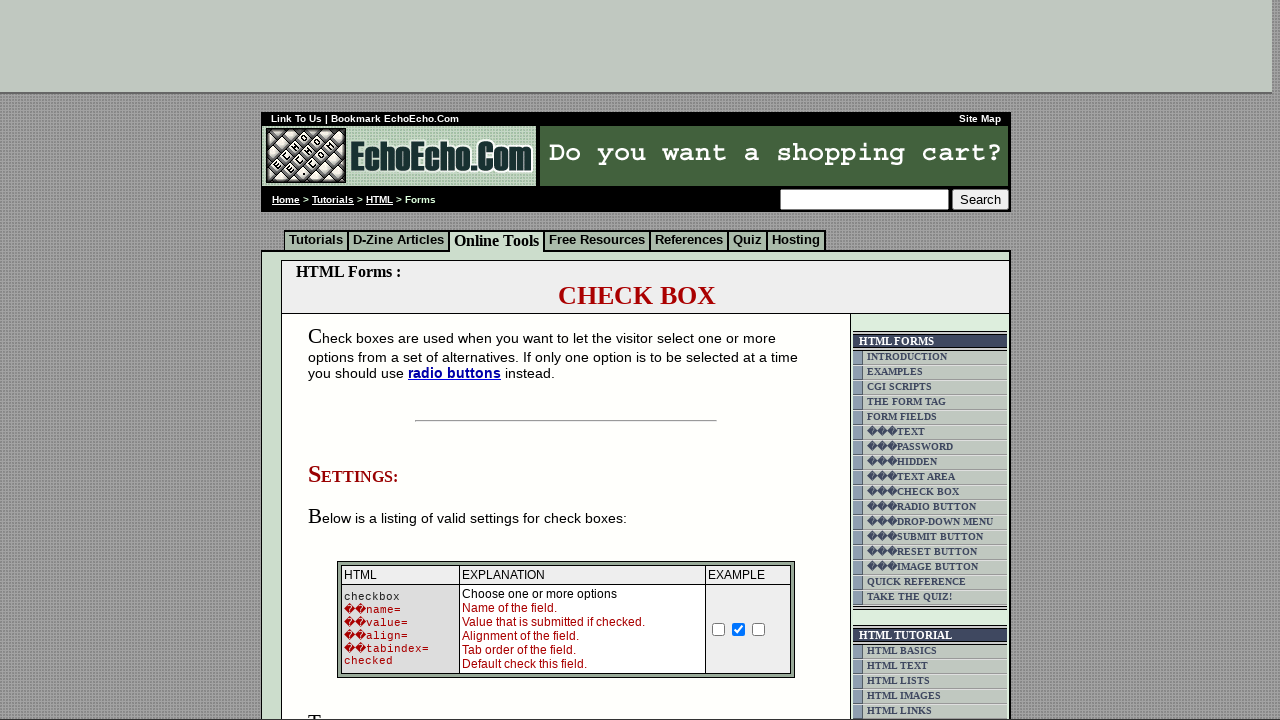

Found 3 checkboxes in the container
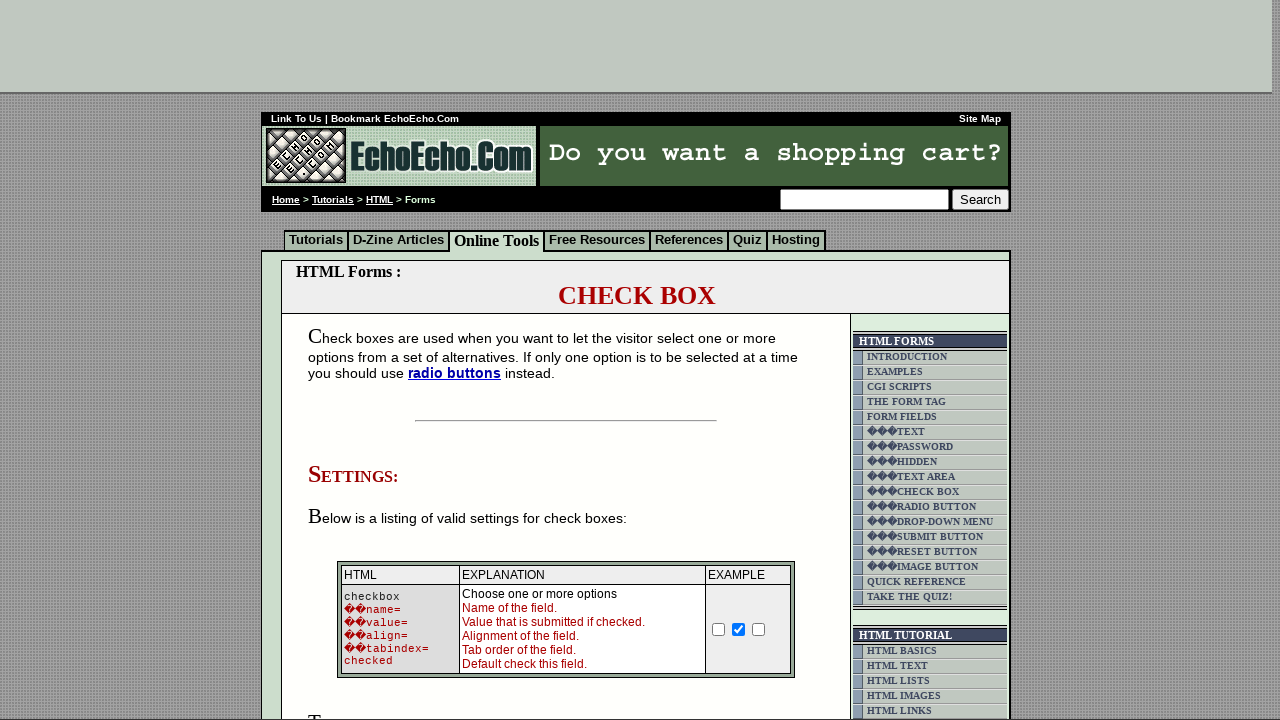

Clicked checkbox 1 of 3 at (354, 360) on xpath=//html/body/div[2]/table[9]/tbody/tr/td[4]/table/tbody/tr/td/div/span/form
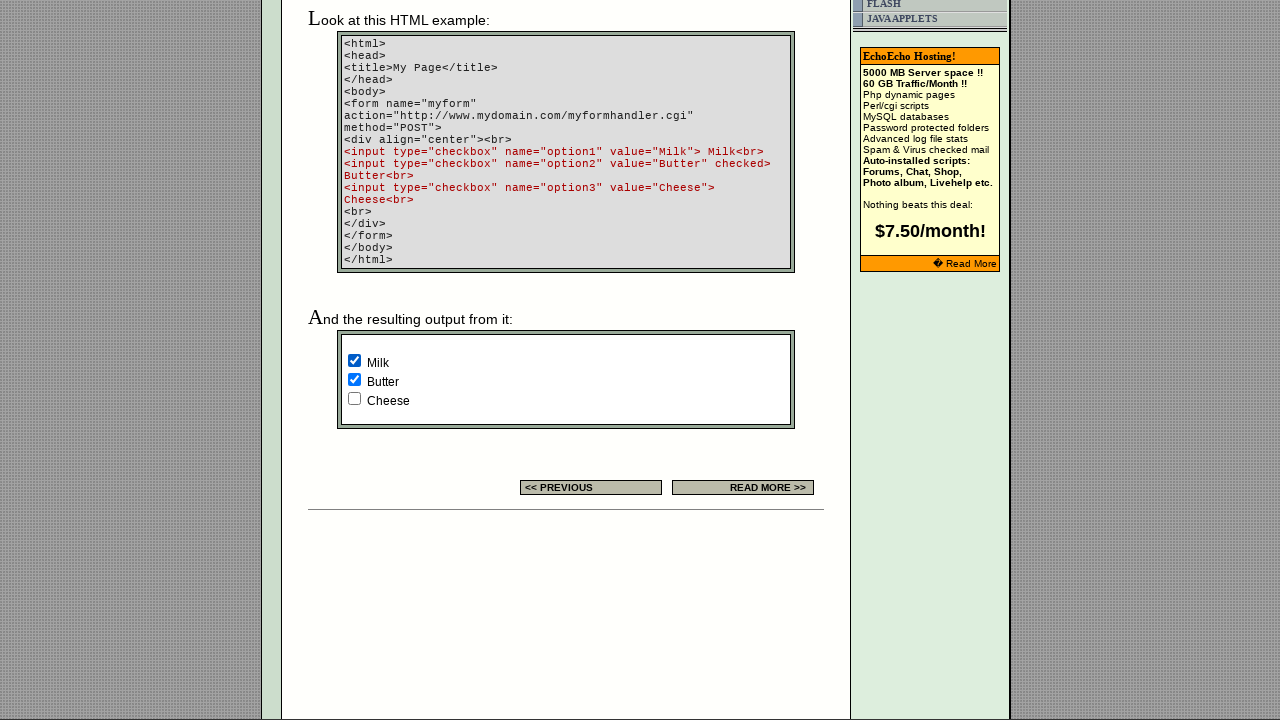

Clicked checkbox 3 of 3 at (354, 398) on xpath=//html/body/div[2]/table[9]/tbody/tr/td[4]/table/tbody/tr/td/div/span/form
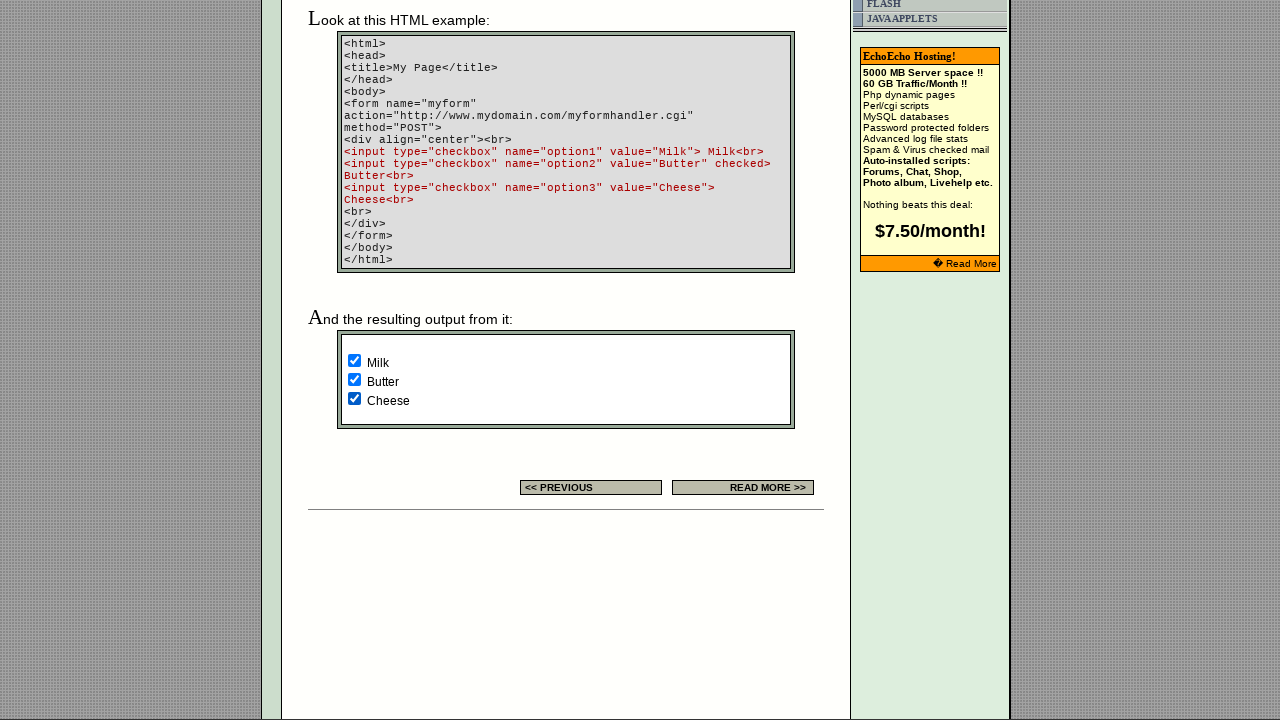

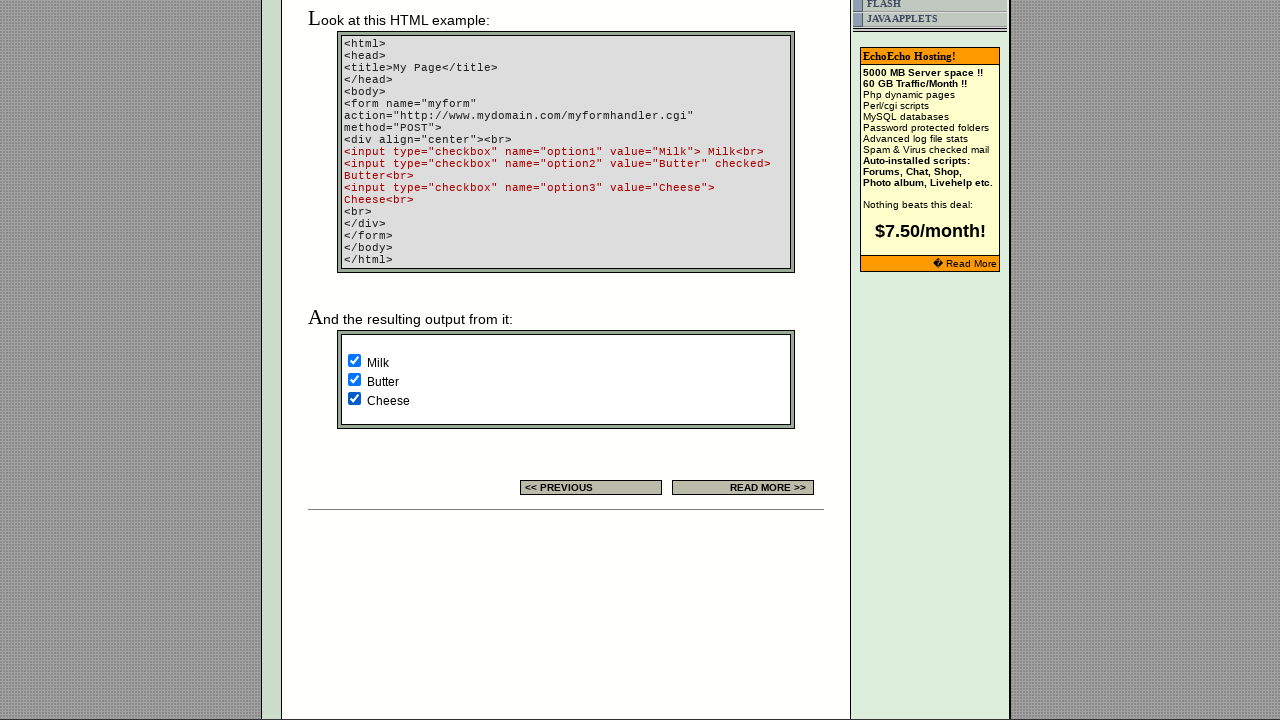